Navigates to the Maven Repository website and maximizes the browser window to verify the page loads correctly

Starting URL: https://mvnrepository.com/

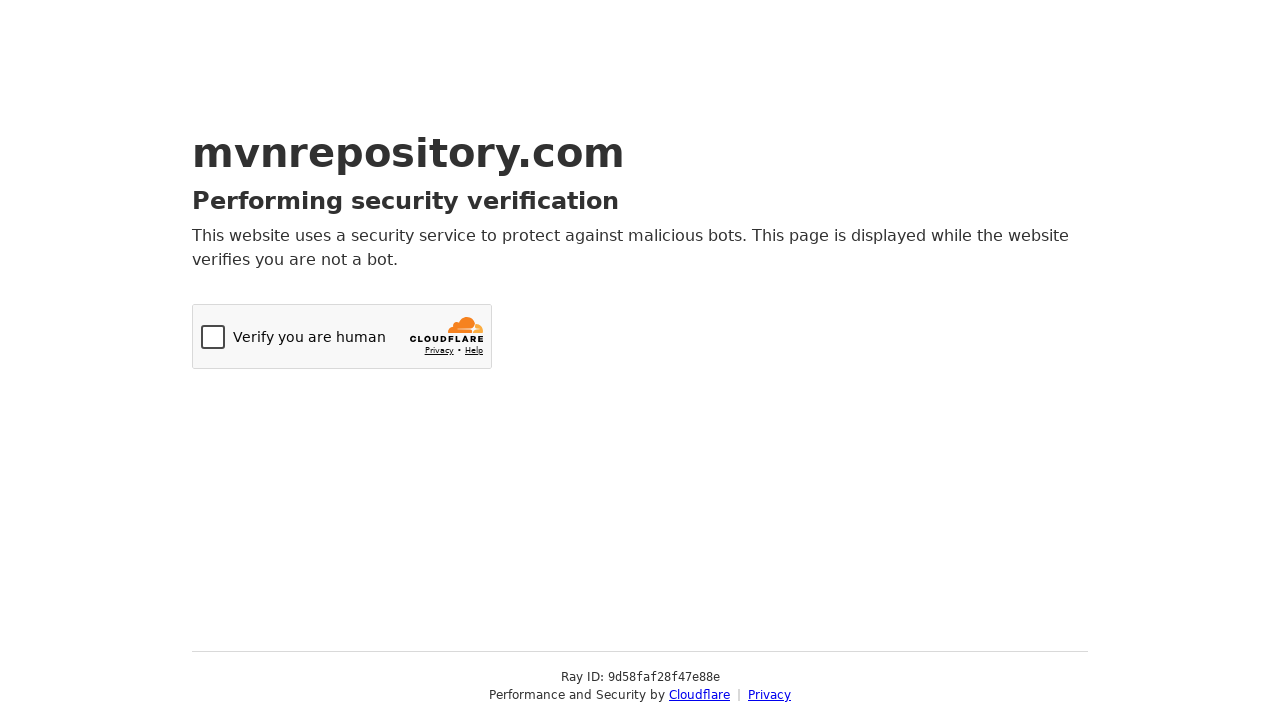

Navigated to Maven Repository website
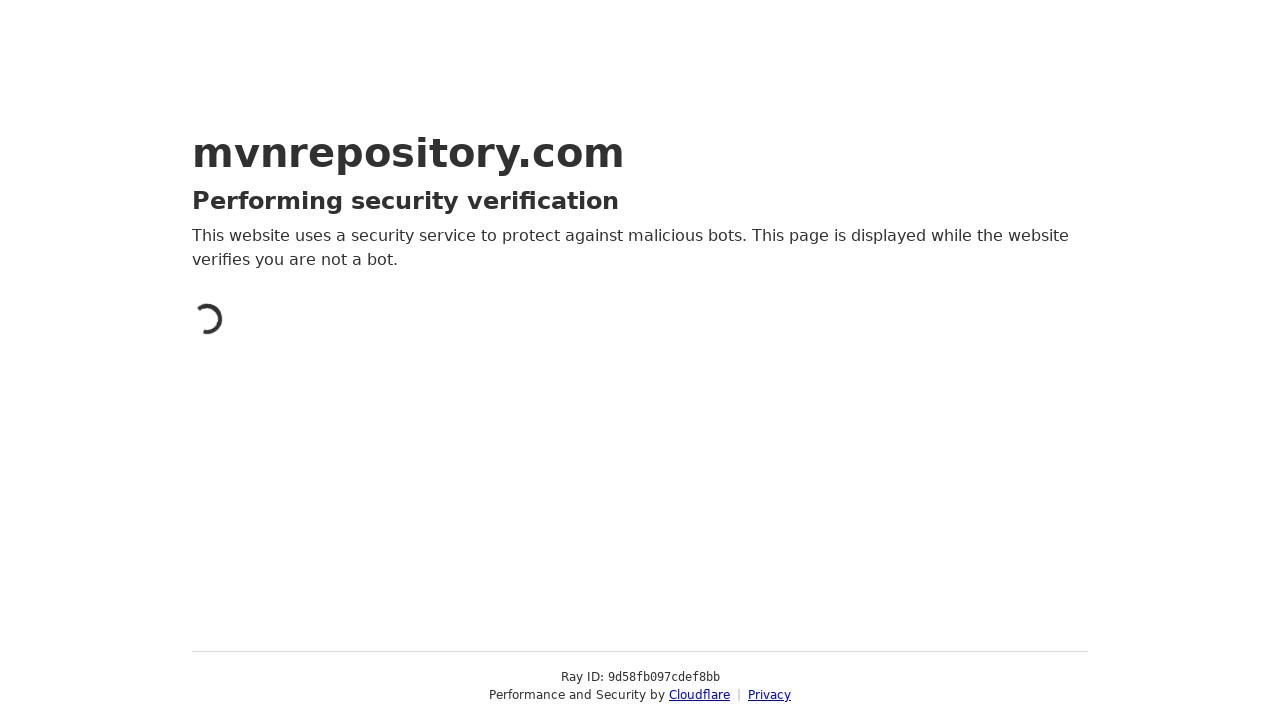

Set viewport to 1920x1080 to maximize browser window
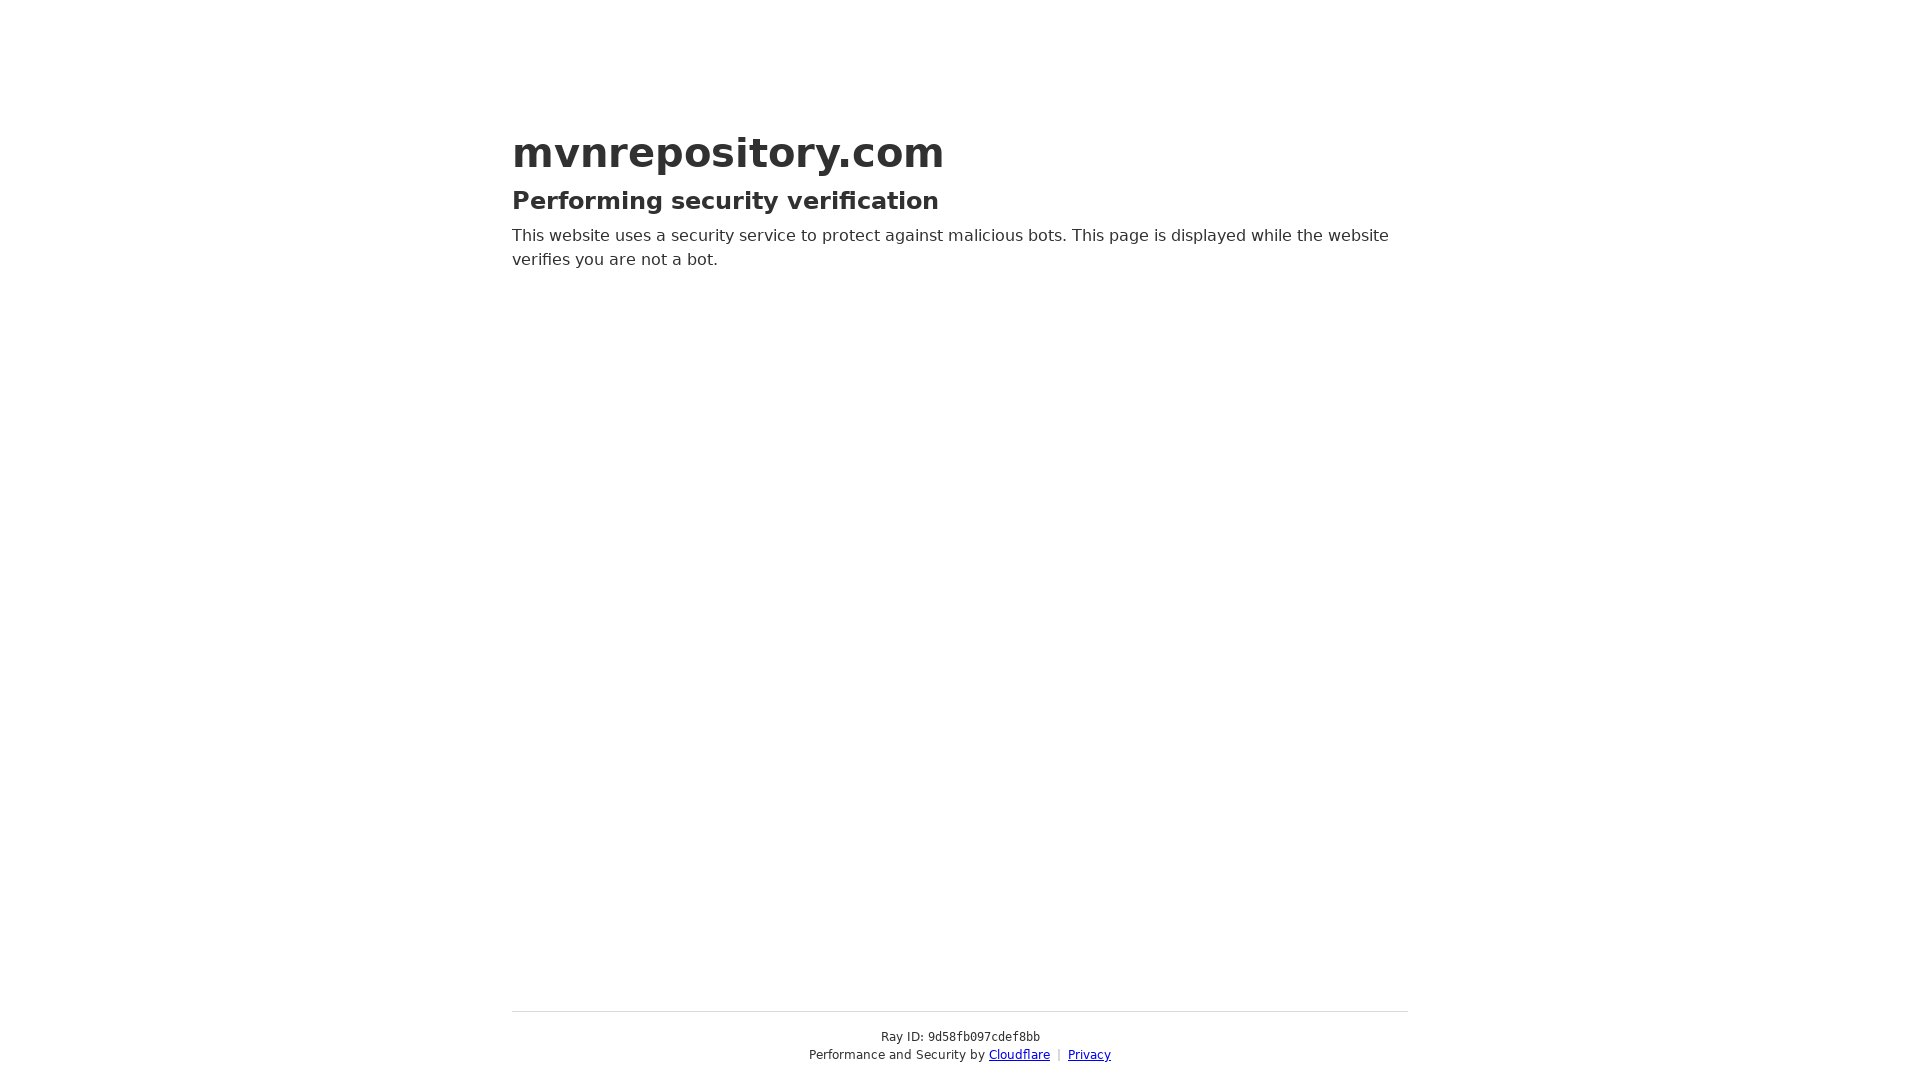

Page fully loaded - DOM content is ready
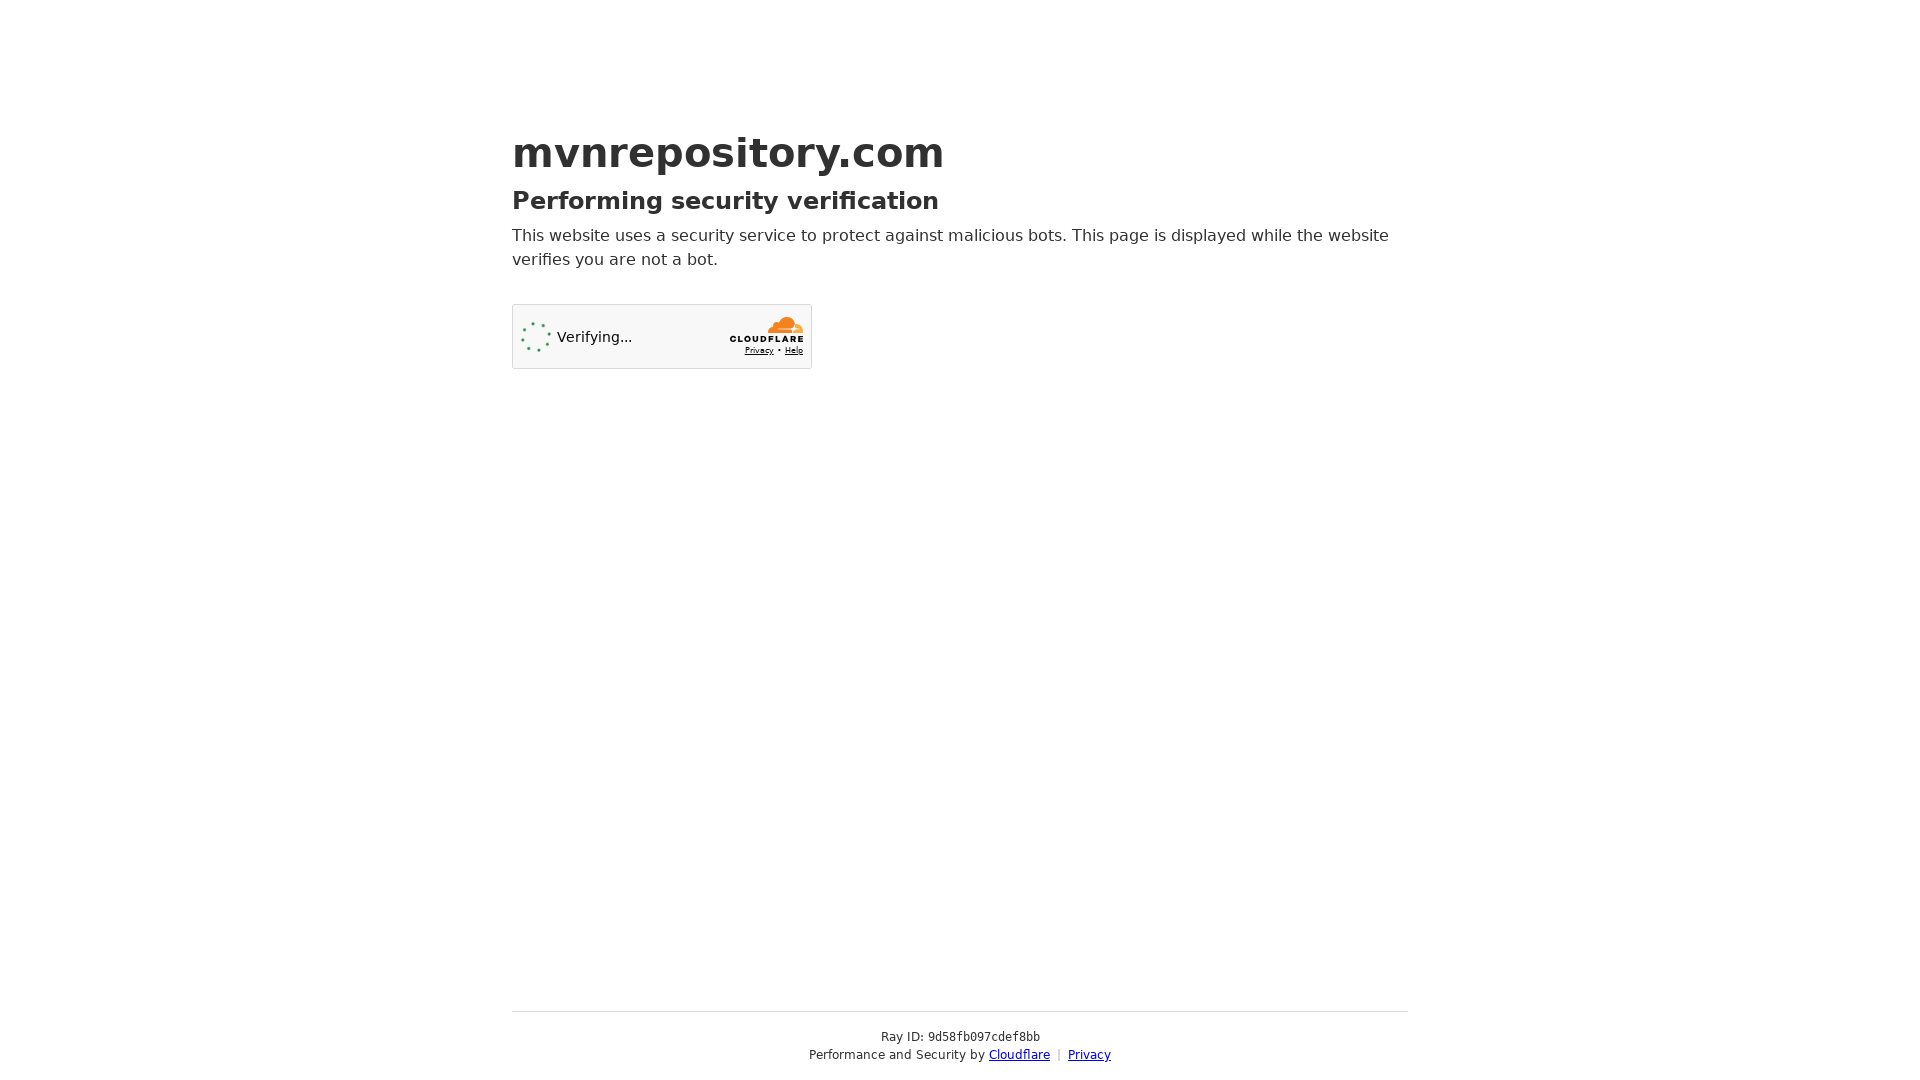

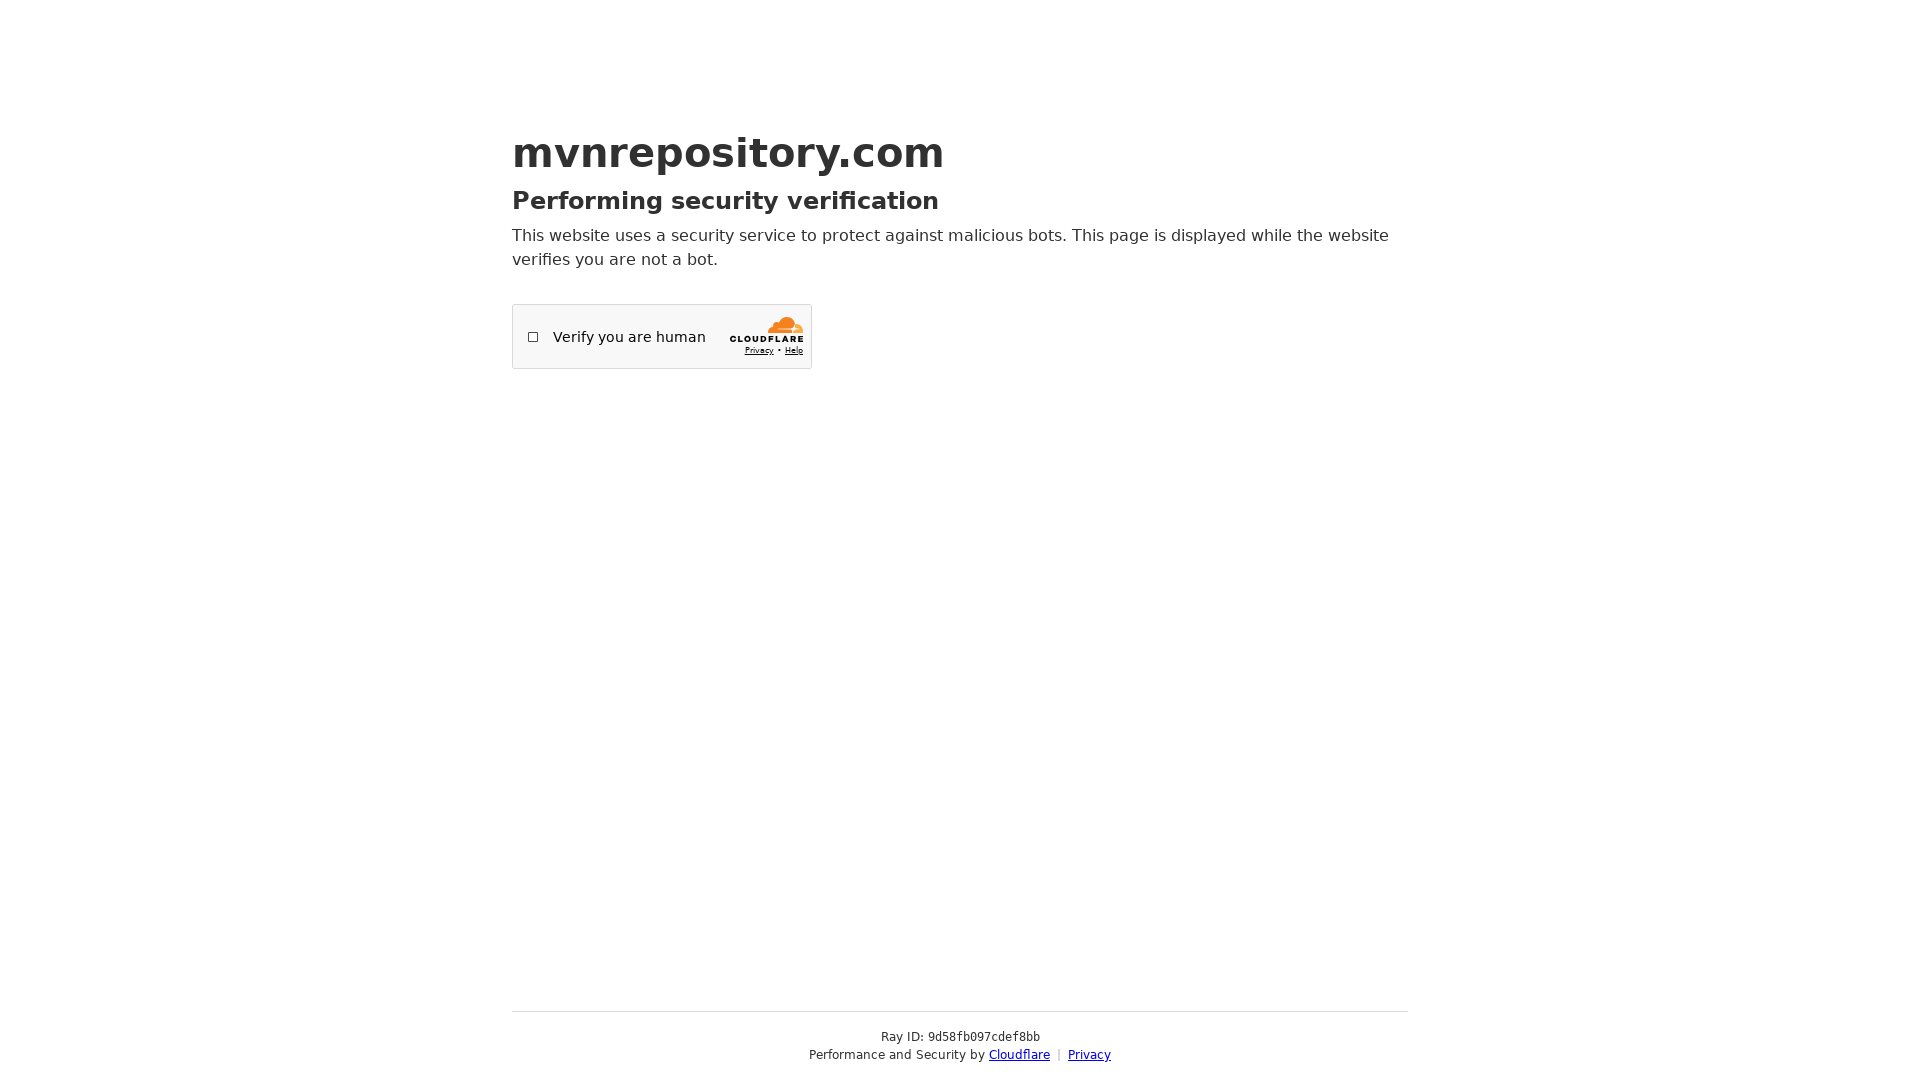